Tests radio button functionality by selecting 'Yes' then 'Impressive' options and verifying only single selection is allowed, and that 'No' option is disabled.

Starting URL: https://demoqa.com/radio-button

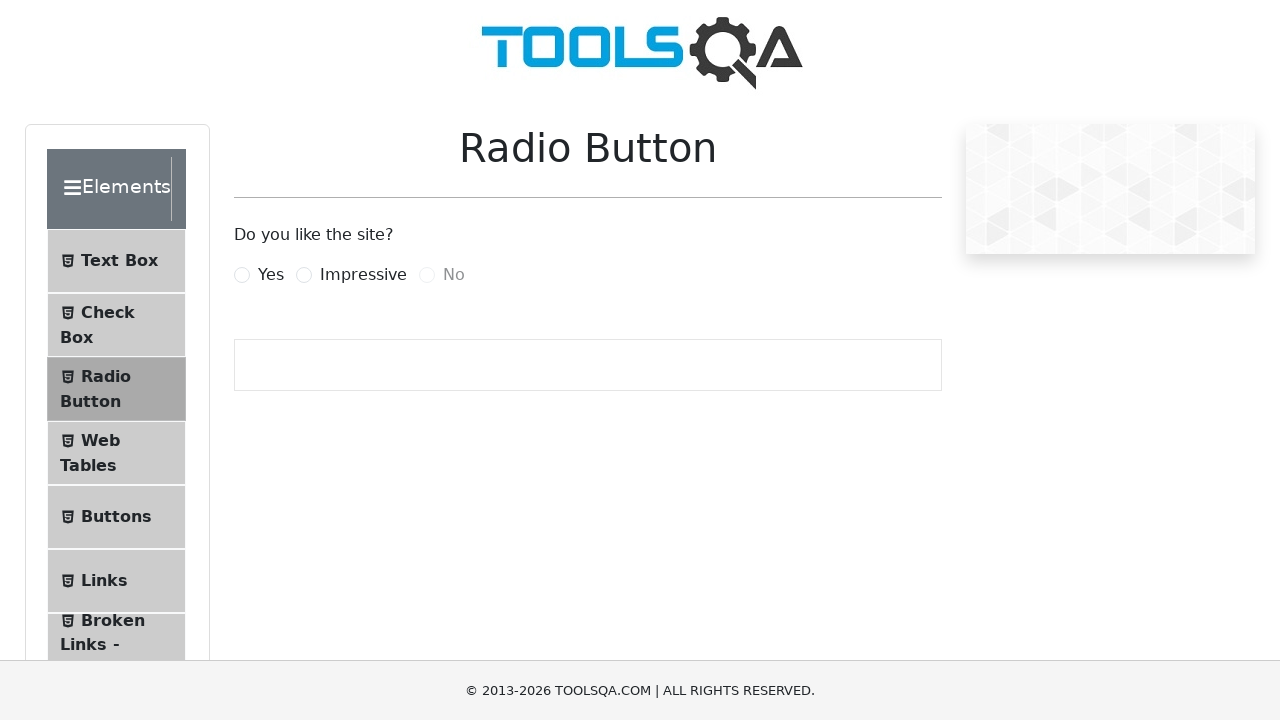

Clicked 'Yes' radio button at (271, 275) on xpath=//label[contains(.,'Yes')]
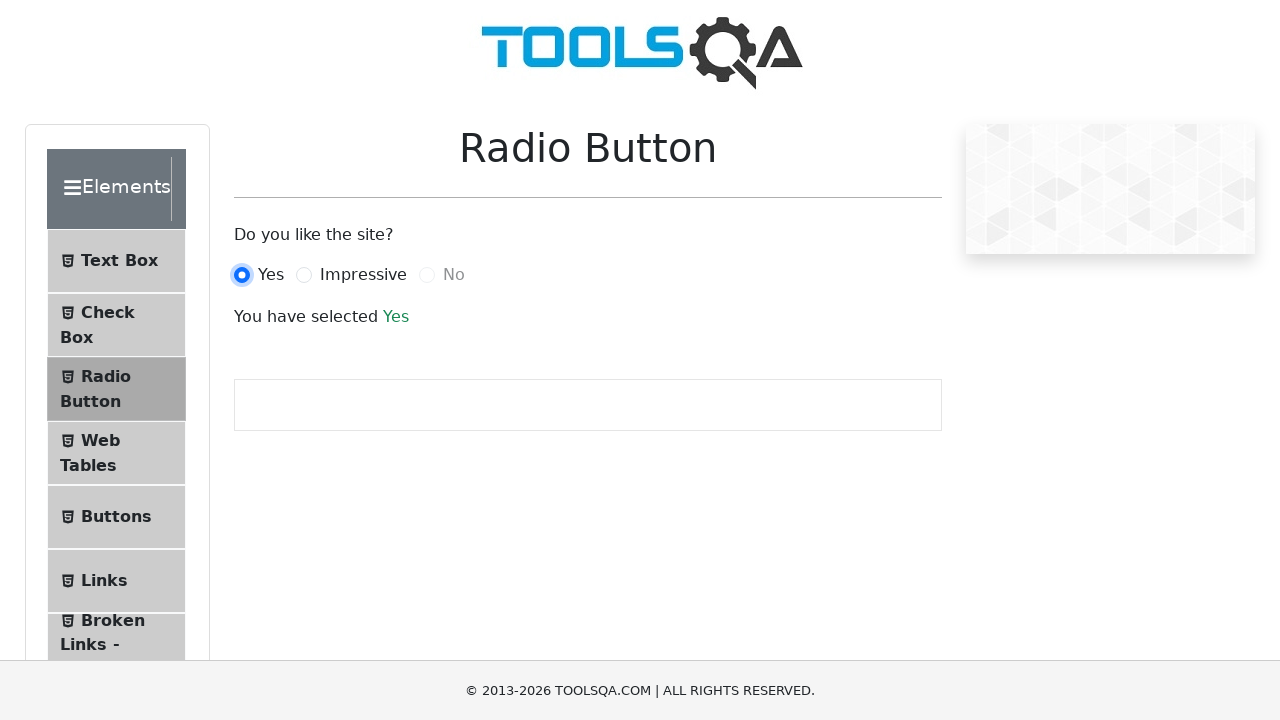

Verified success message appeared after selecting 'Yes'
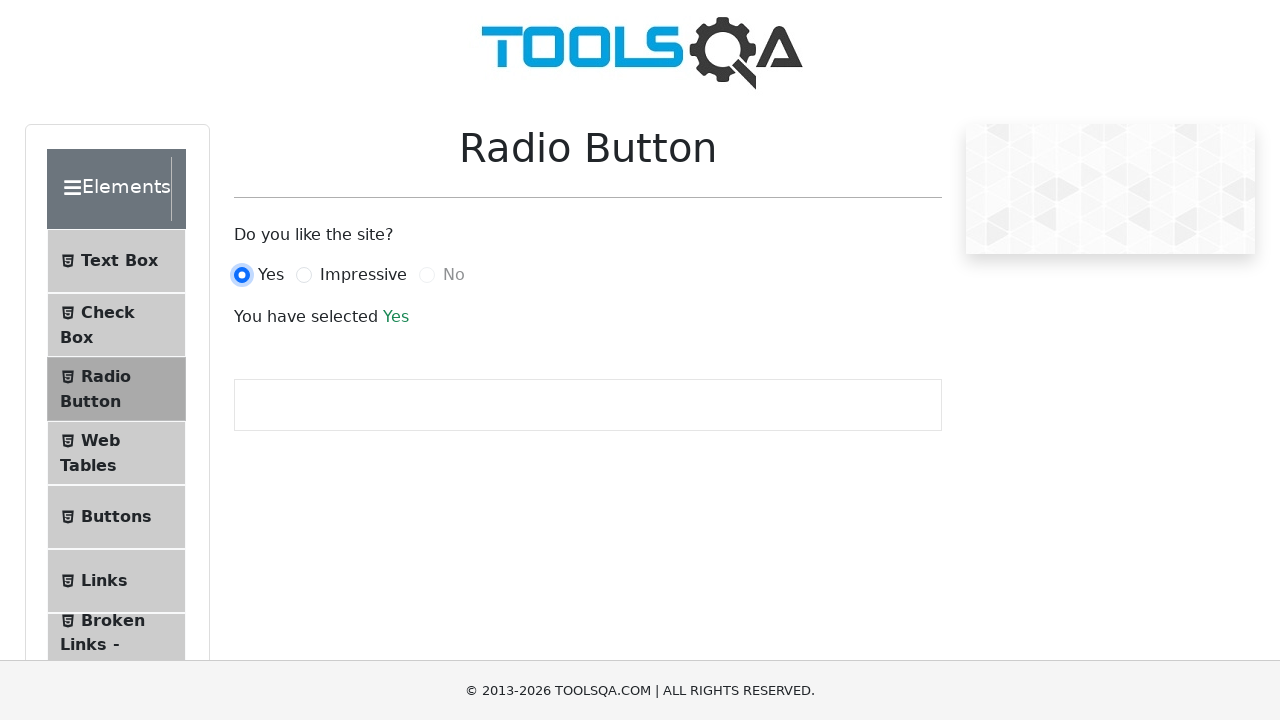

Clicked 'Impressive' radio button at (363, 275) on xpath=//label[contains(.,'Impressive')]
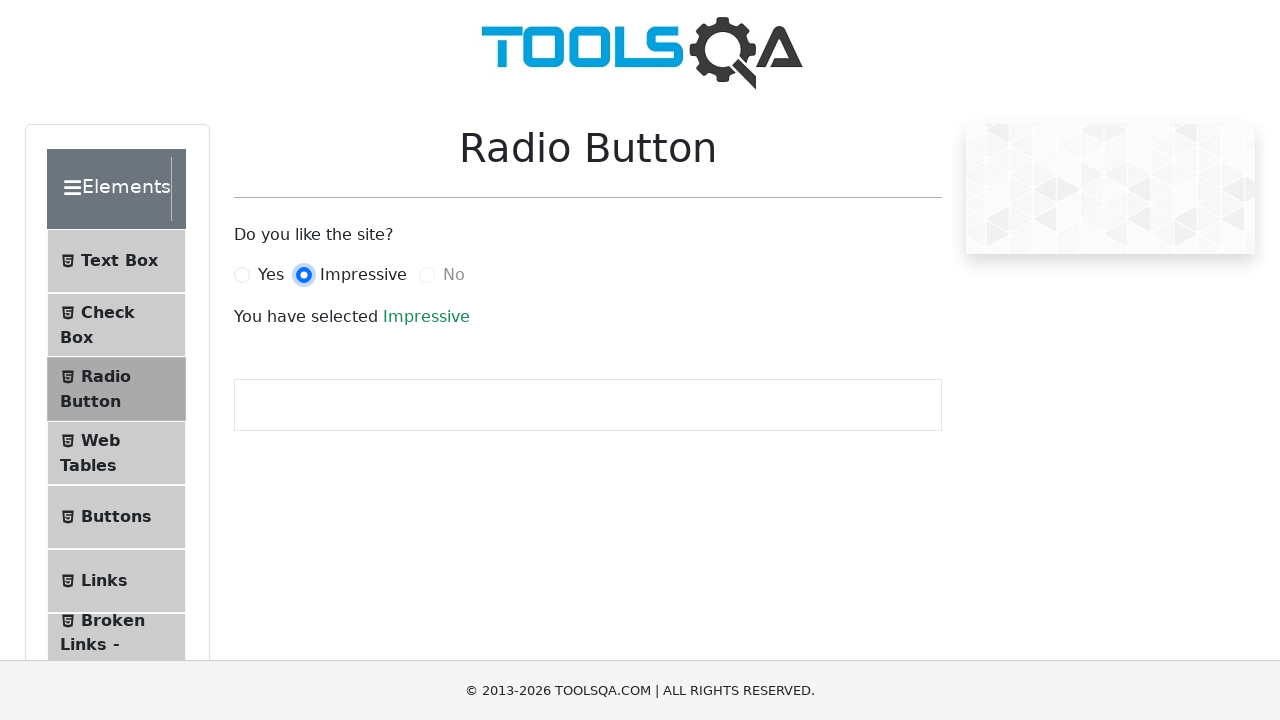

Verified success message appeared after selecting 'Impressive', confirming single selection is enforced
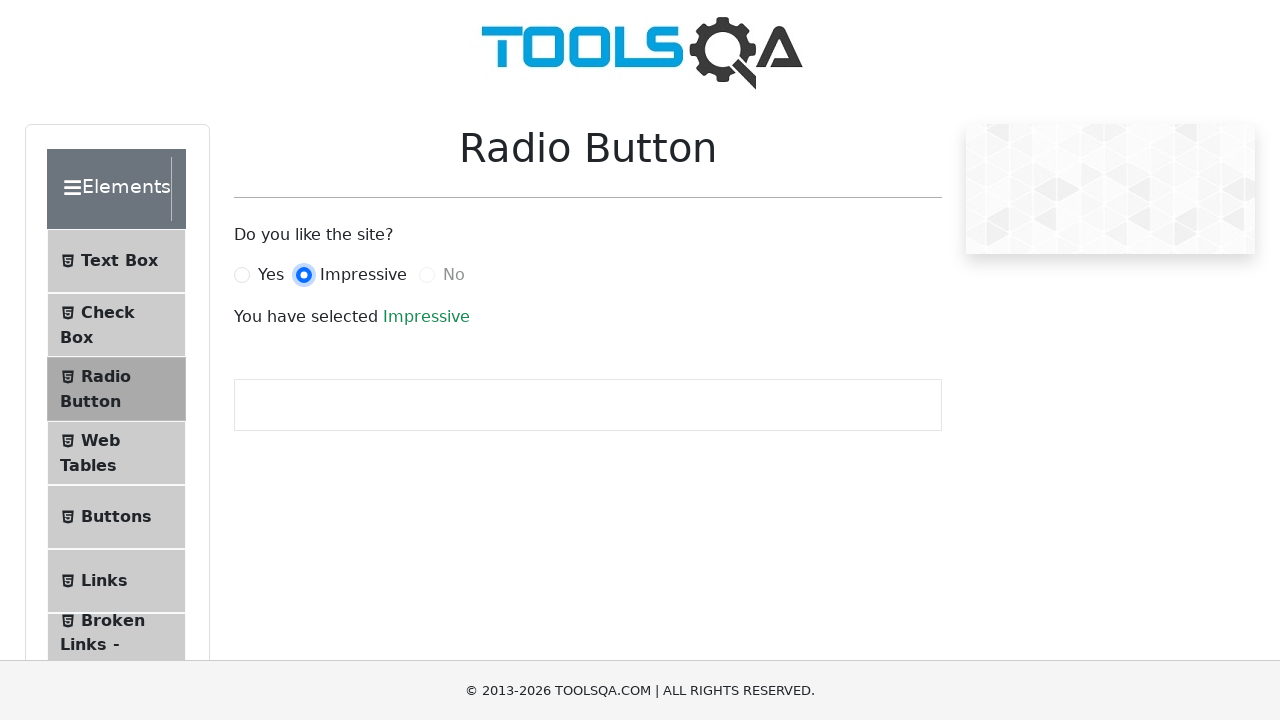

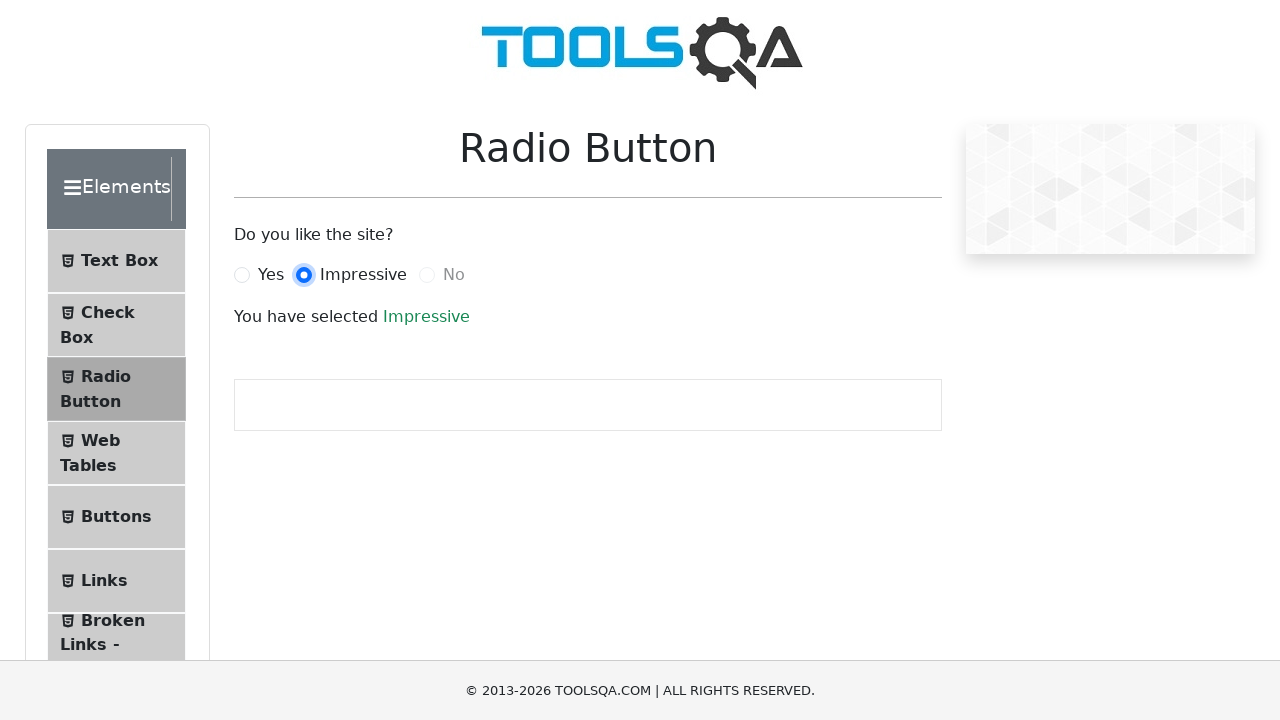